Tests dynamic loading functionality by clicking a start button and waiting for content to appear

Starting URL: http://the-internet.herokuapp.com/dynamic_loading/2

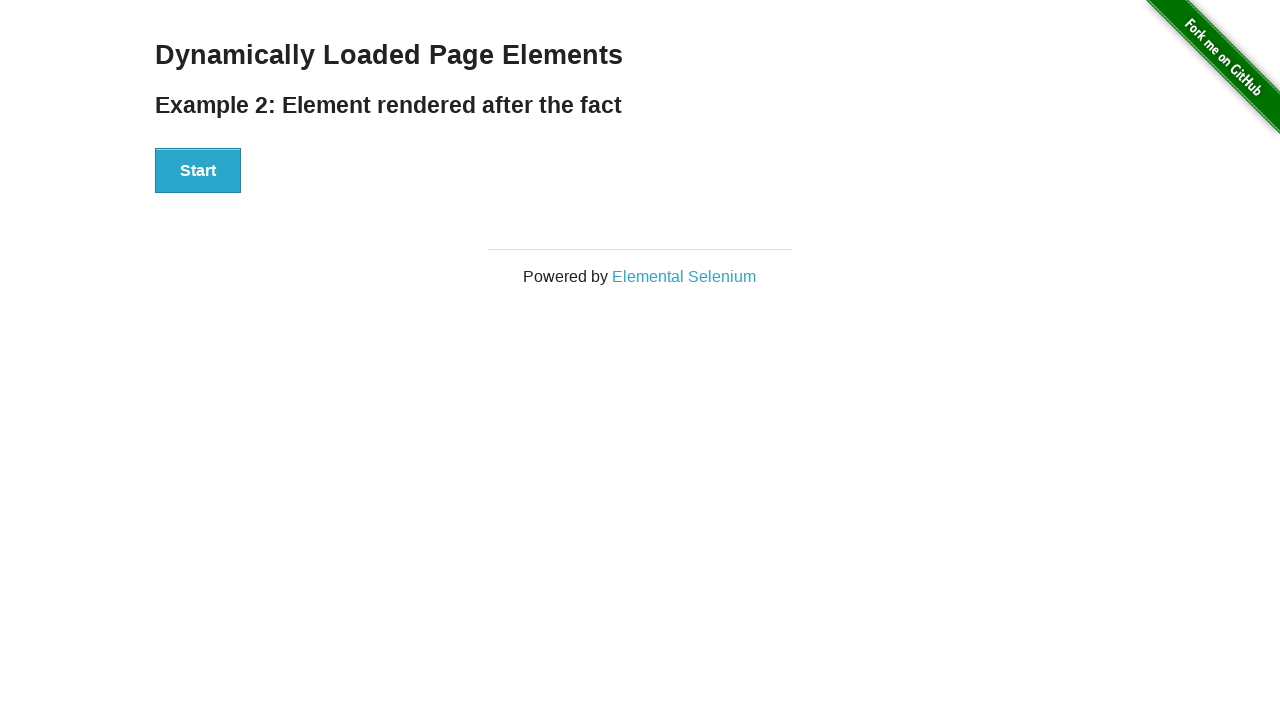

Clicked the Start button to trigger dynamic loading at (198, 171) on xpath=//button[normalize-space()='Start']
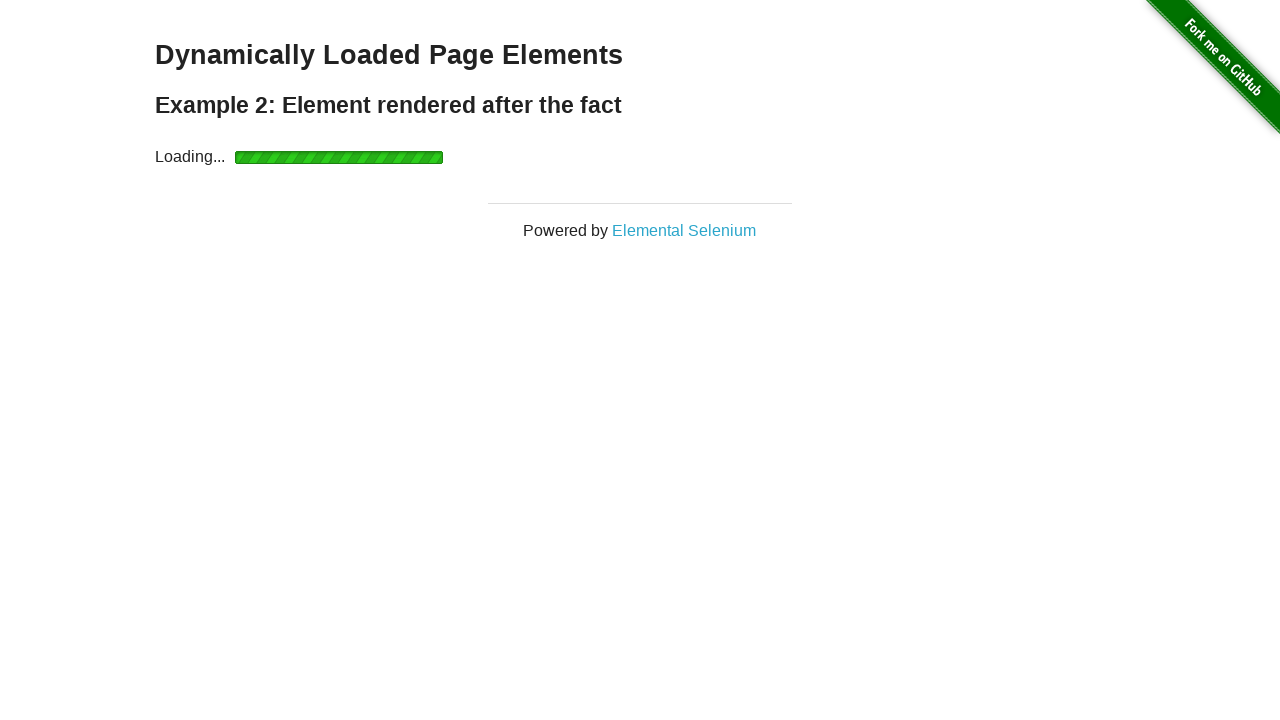

Dynamically loaded 'Hello World!' content appeared
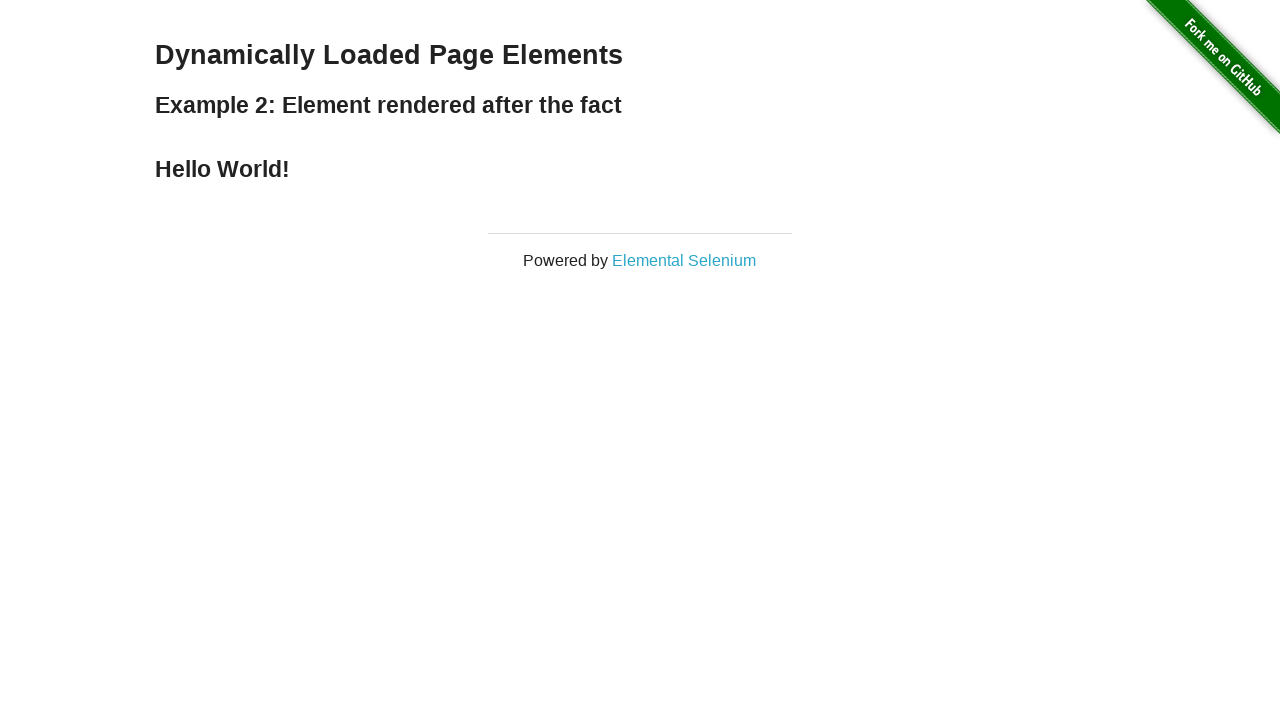

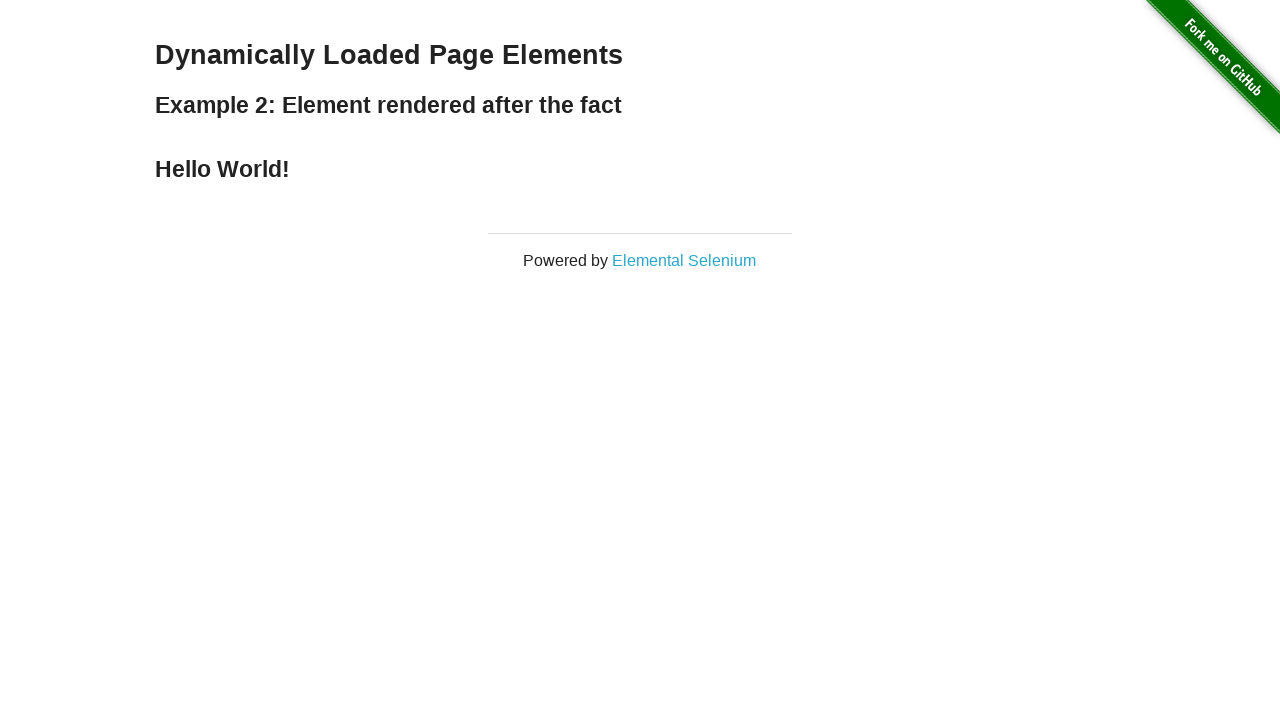